Navigates to a website and resizes the browser window to specific dimensions (1024x768)

Starting URL: http://zlti.com

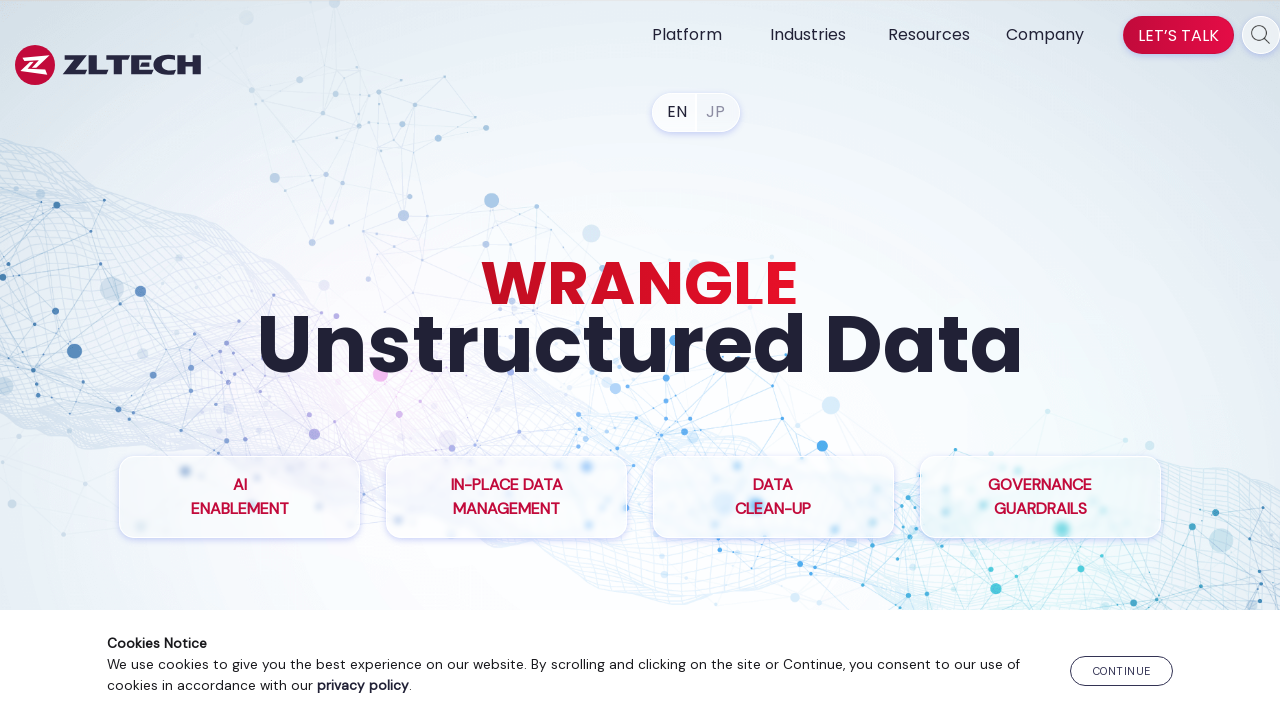

Navigated to http://zlti.com
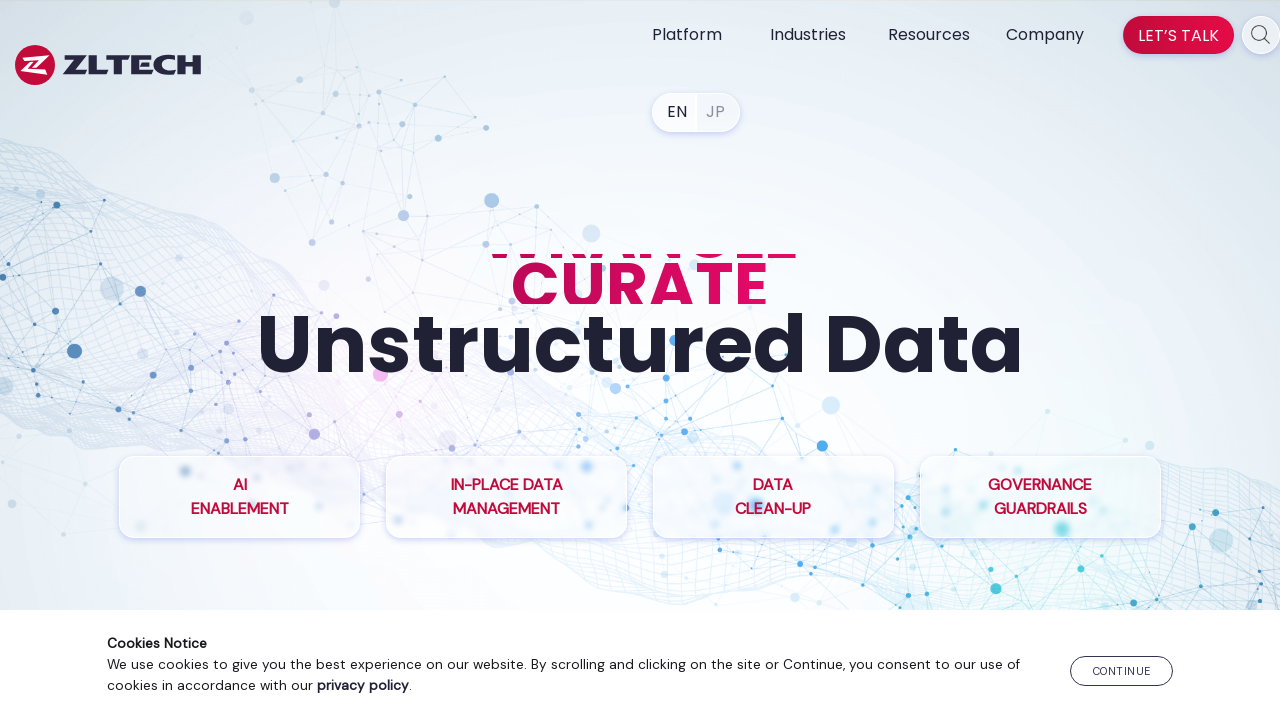

Set browser window size to 1024x768
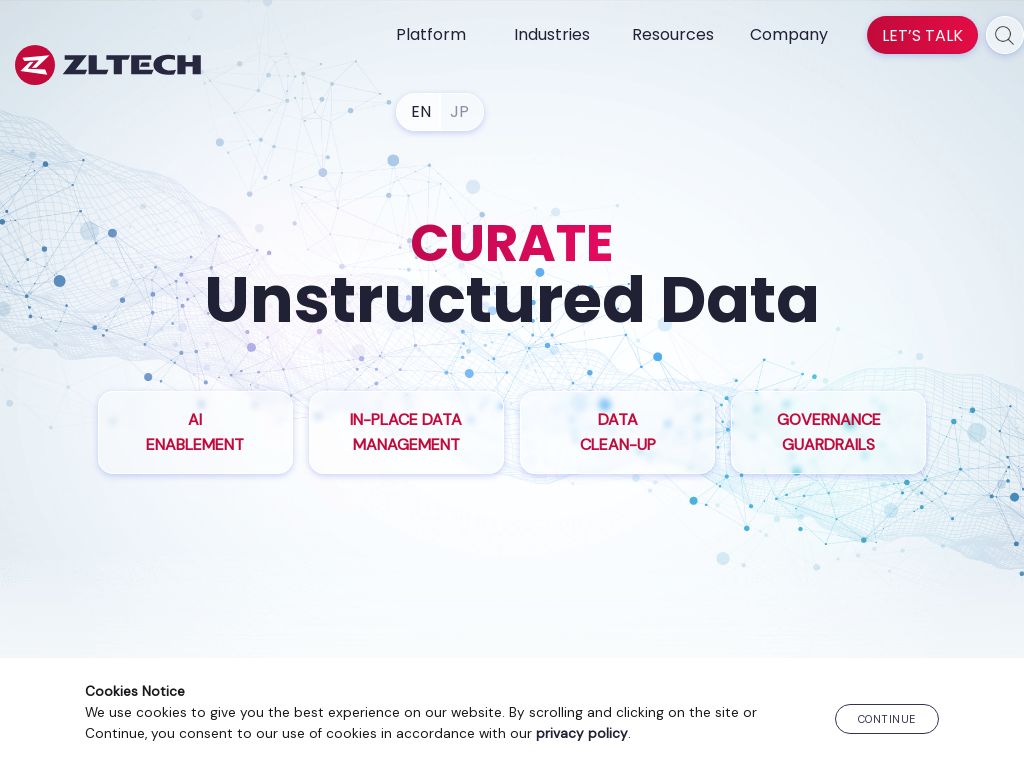

Waited 5 seconds to observe the resized window
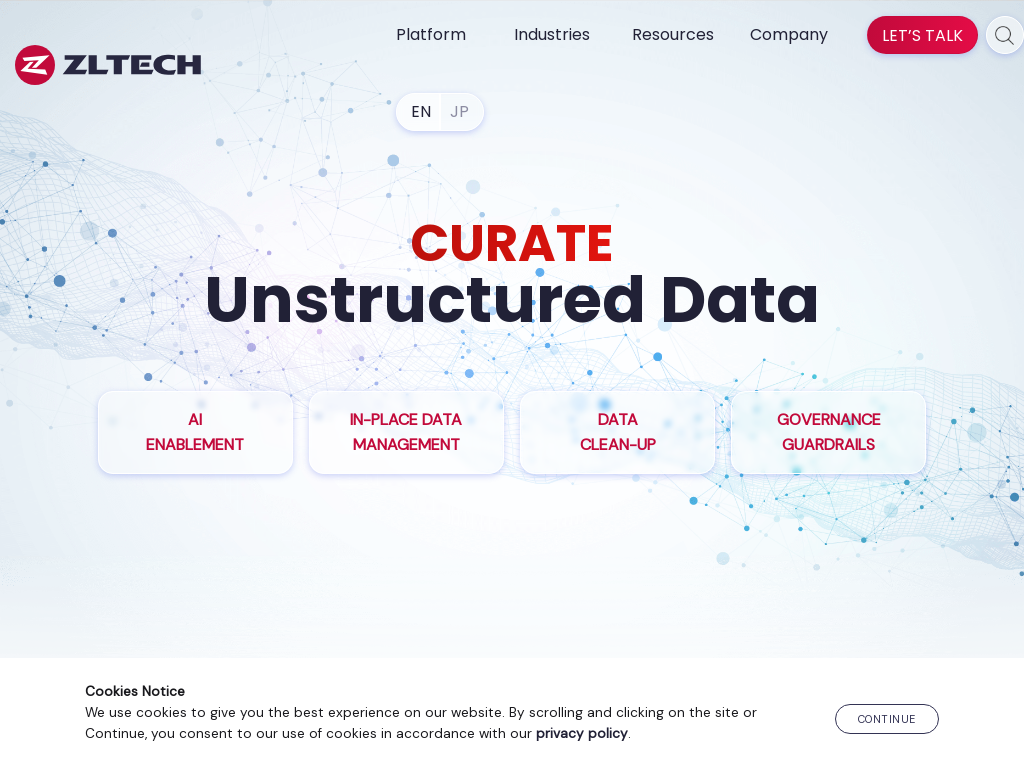

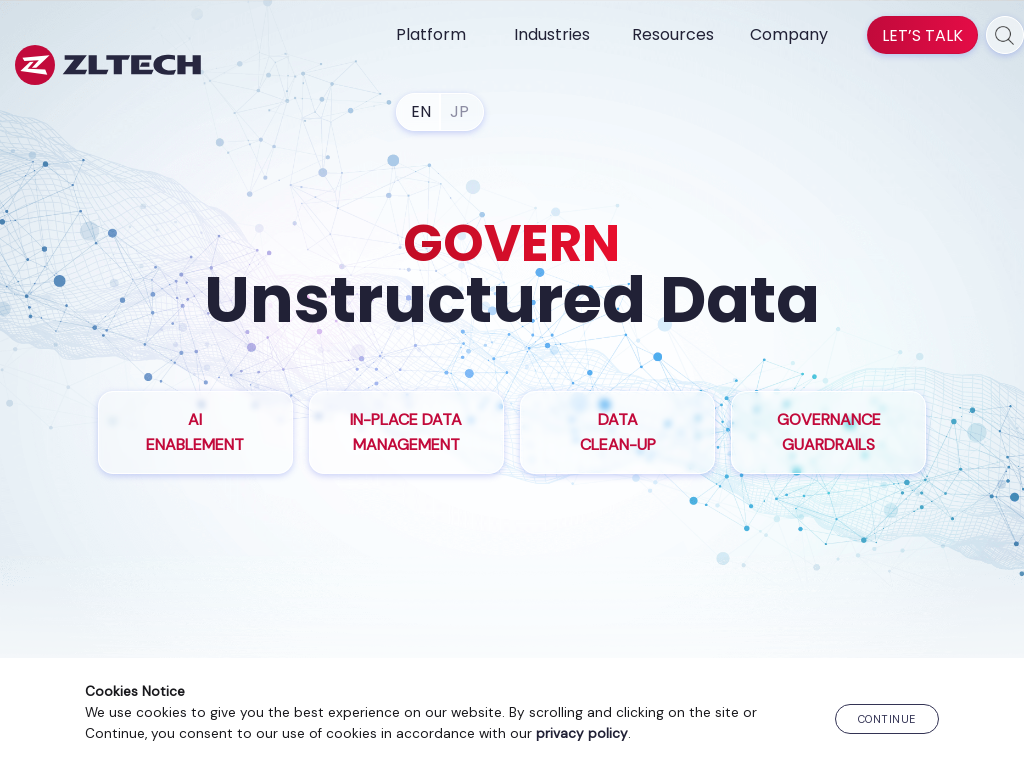